Tests the "Get started" link on Playwright homepage by clicking it and verifying navigation to the intro page

Starting URL: https://playwright.dev/

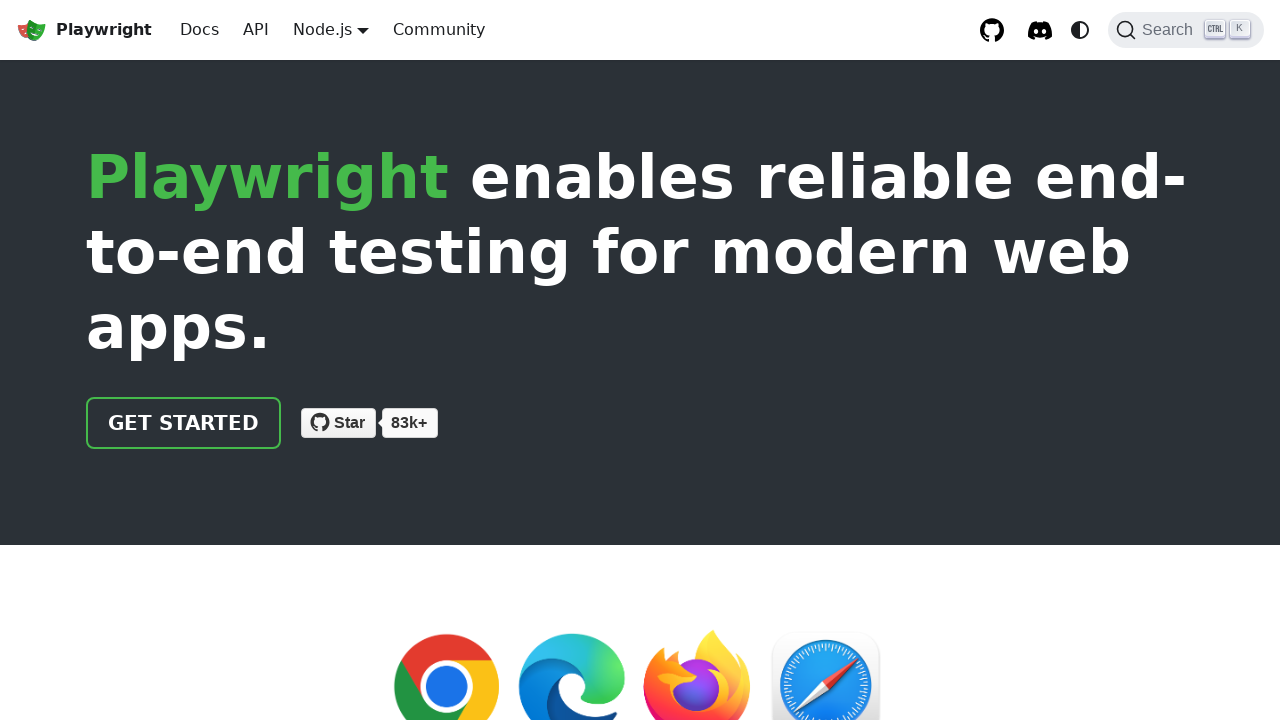

Clicked 'Get started' link on Playwright homepage at (184, 423) on internal:role=link[name="Get started"i]
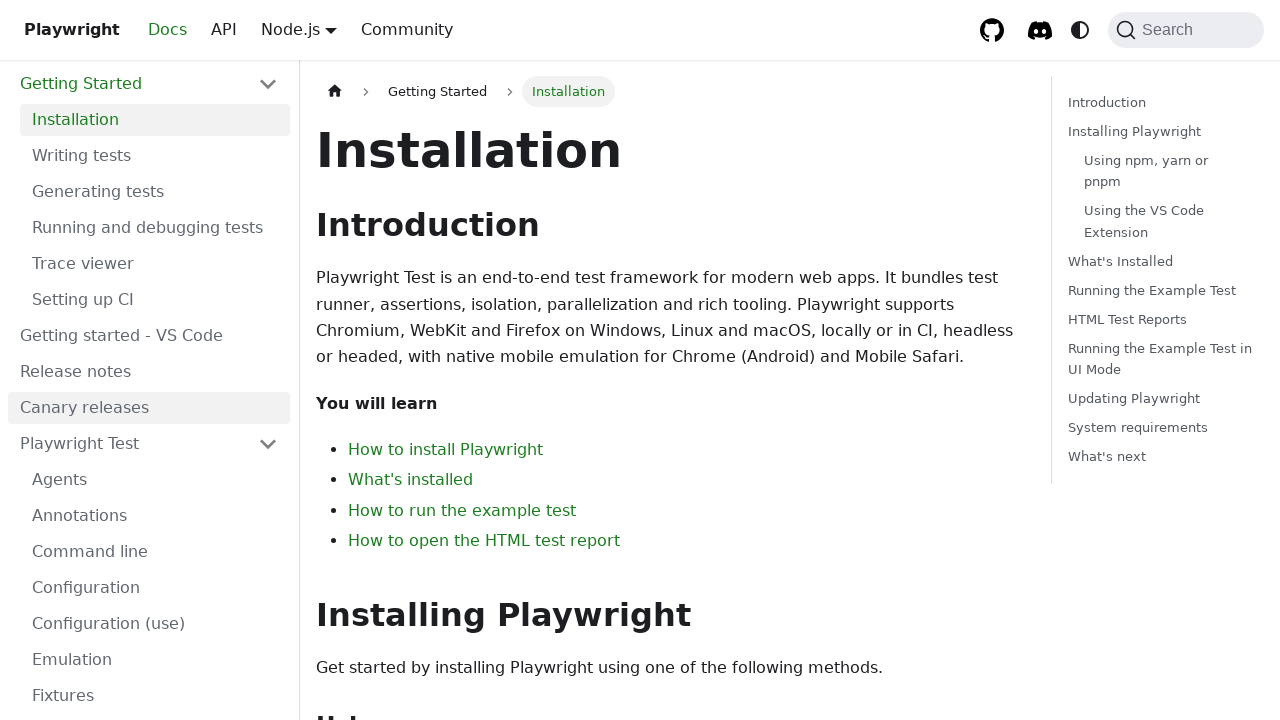

Verified navigation to intro page - URL contains 'intro'
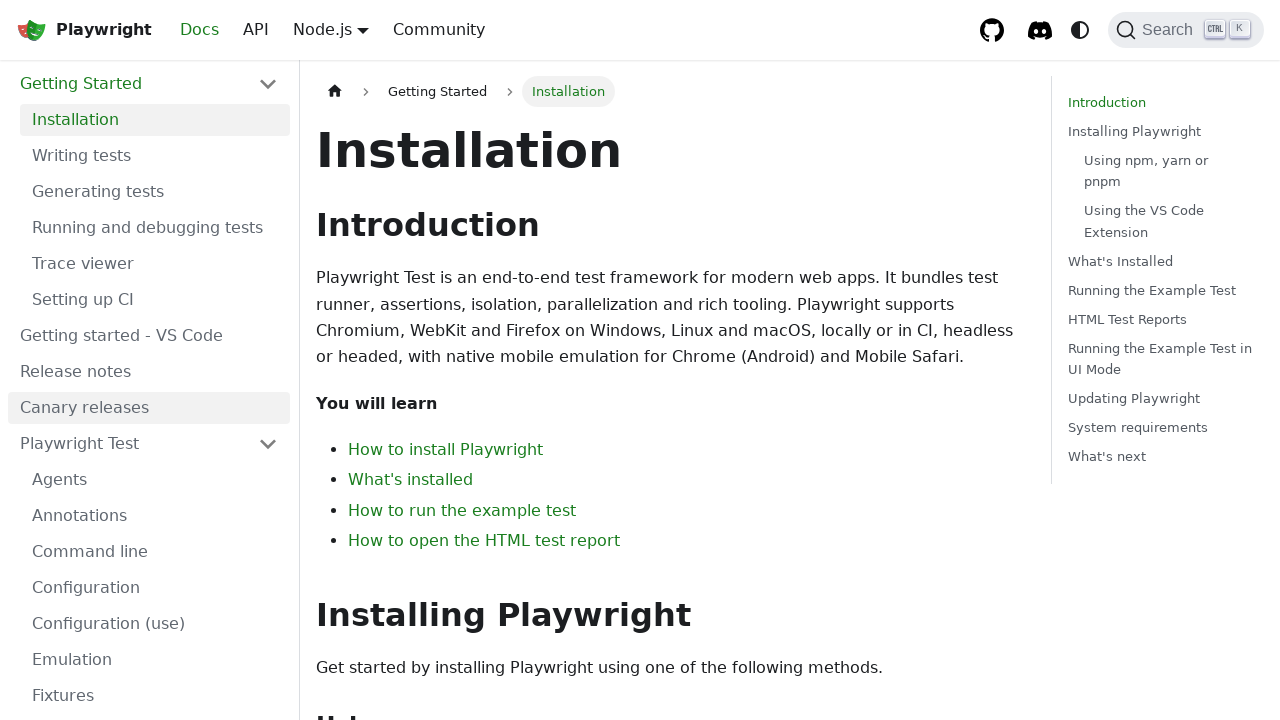

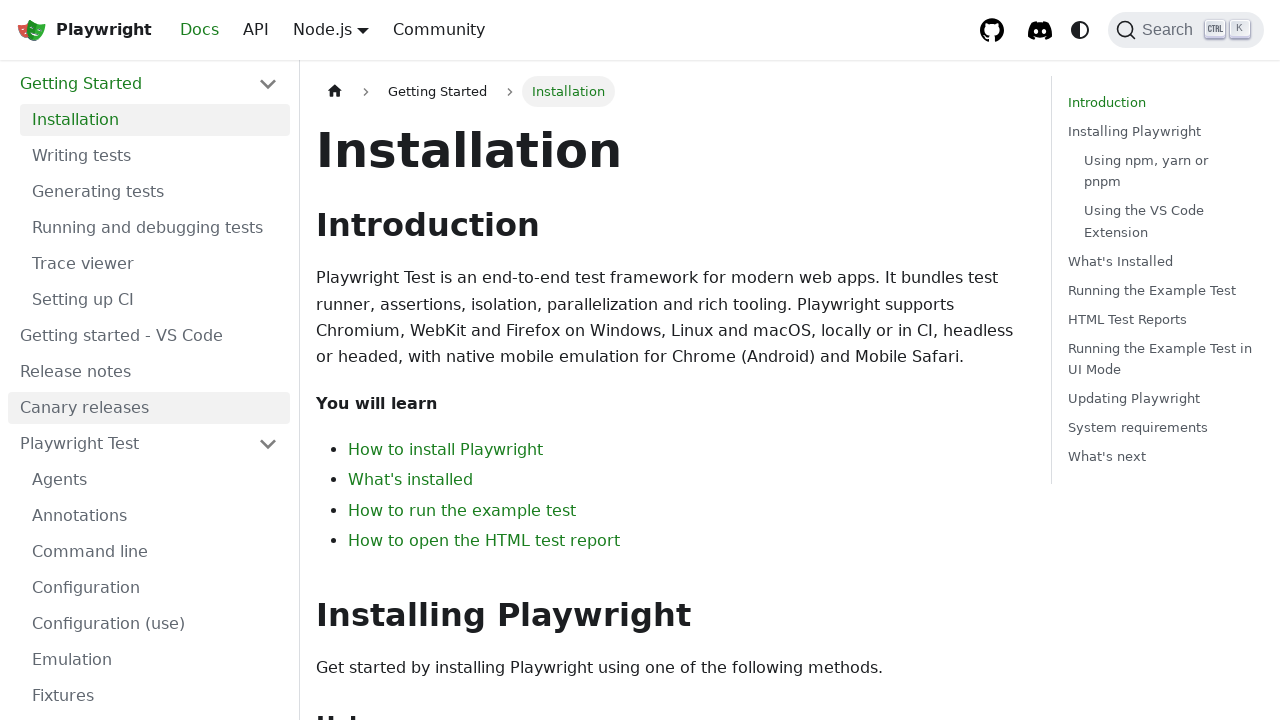